Navigates to the Shifting Content section, clicks on the Menu Element example link, and verifies the page loads with menu items displayed.

Starting URL: https://the-internet.herokuapp.com/

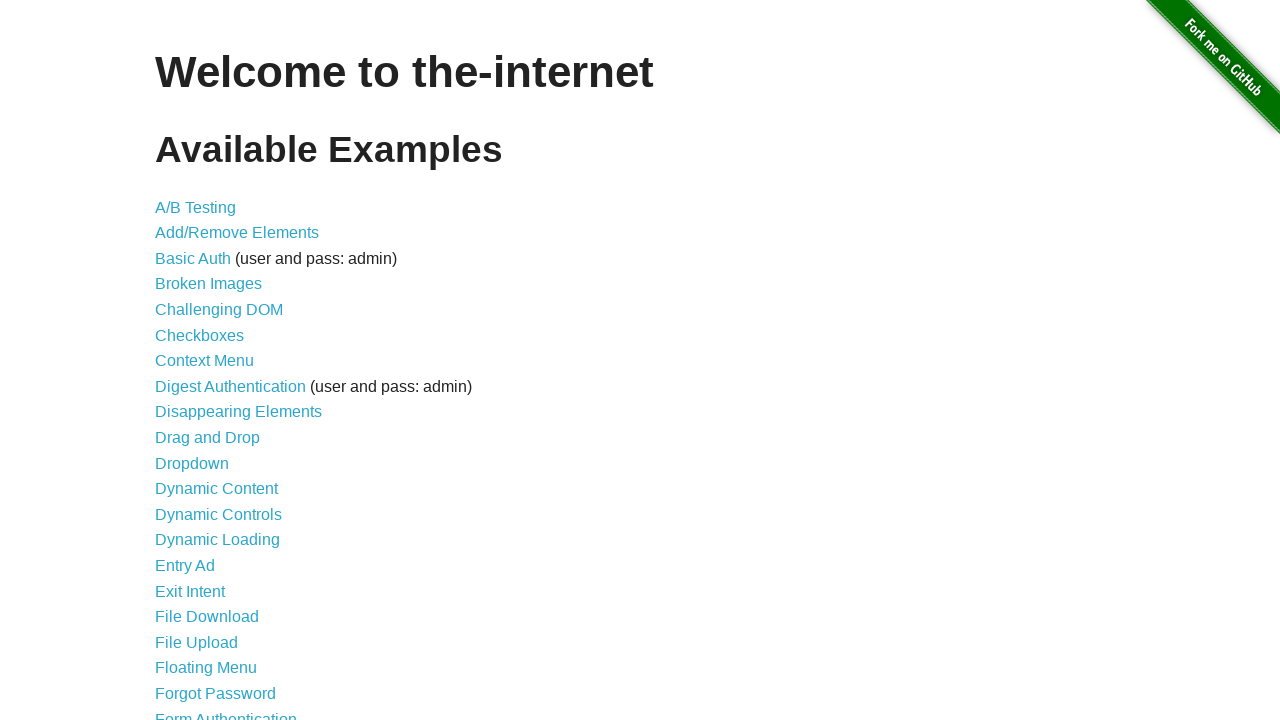

Clicked on the 'Shifting Content' link at (212, 523) on a:text('Shifting Content')
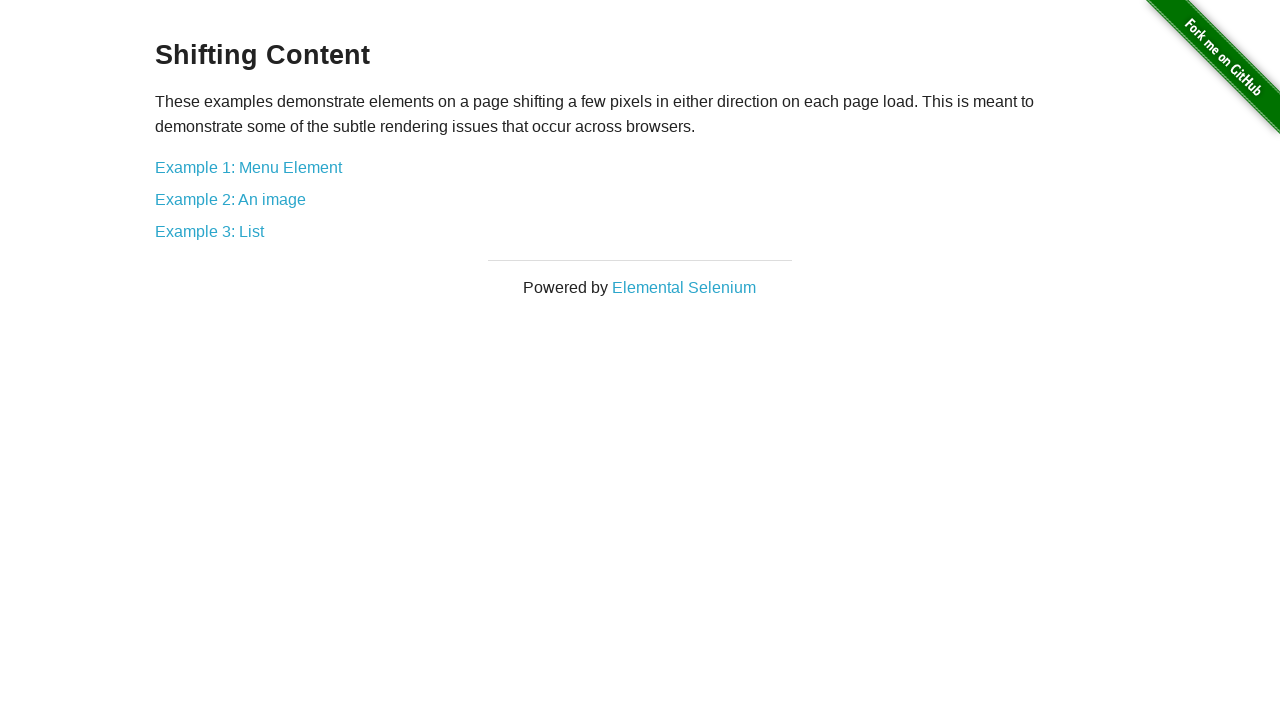

Clicked on the 'Menu Element' example link at (248, 167) on a:text-matches('Menu Element')
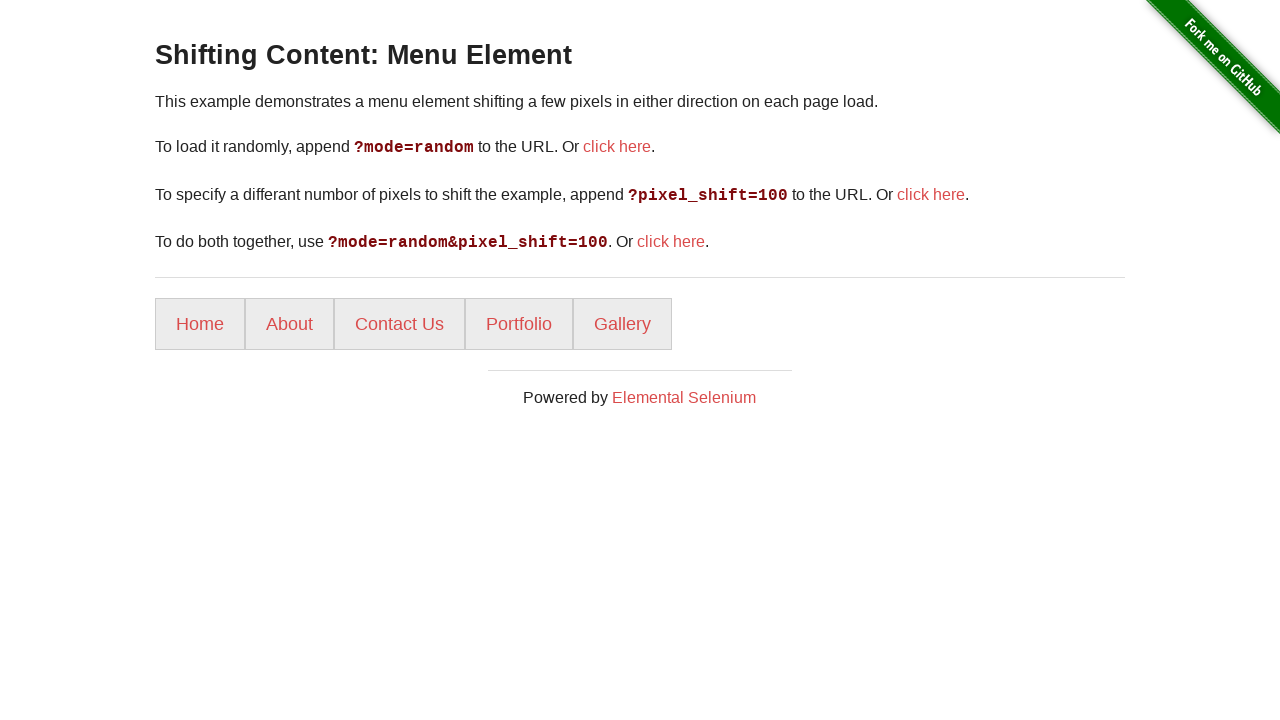

Menu page loaded and header is present
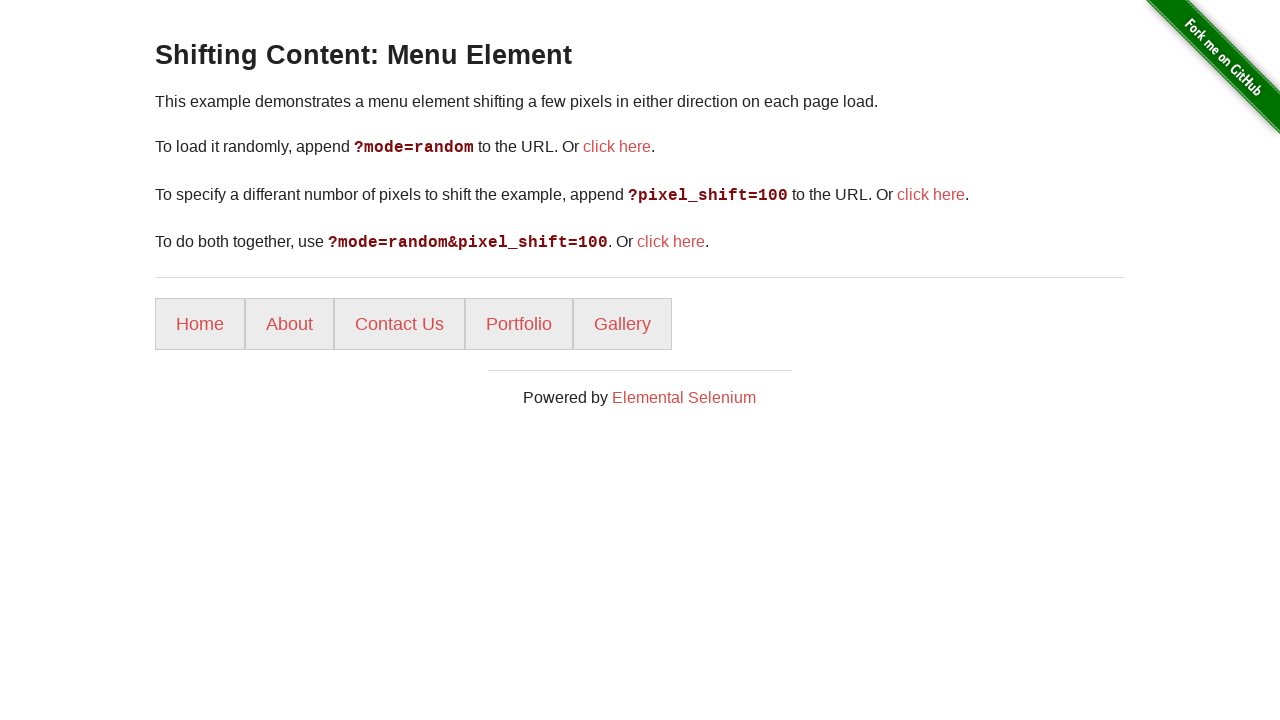

Menu items are displayed on the page
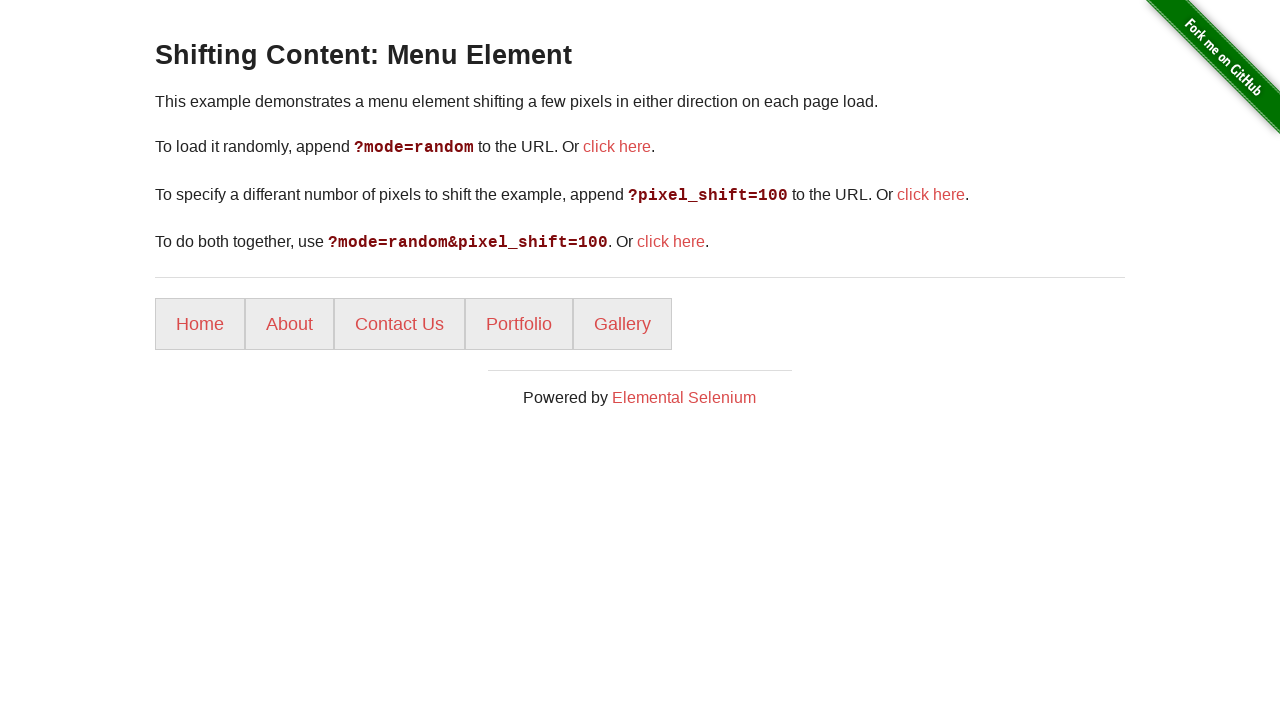

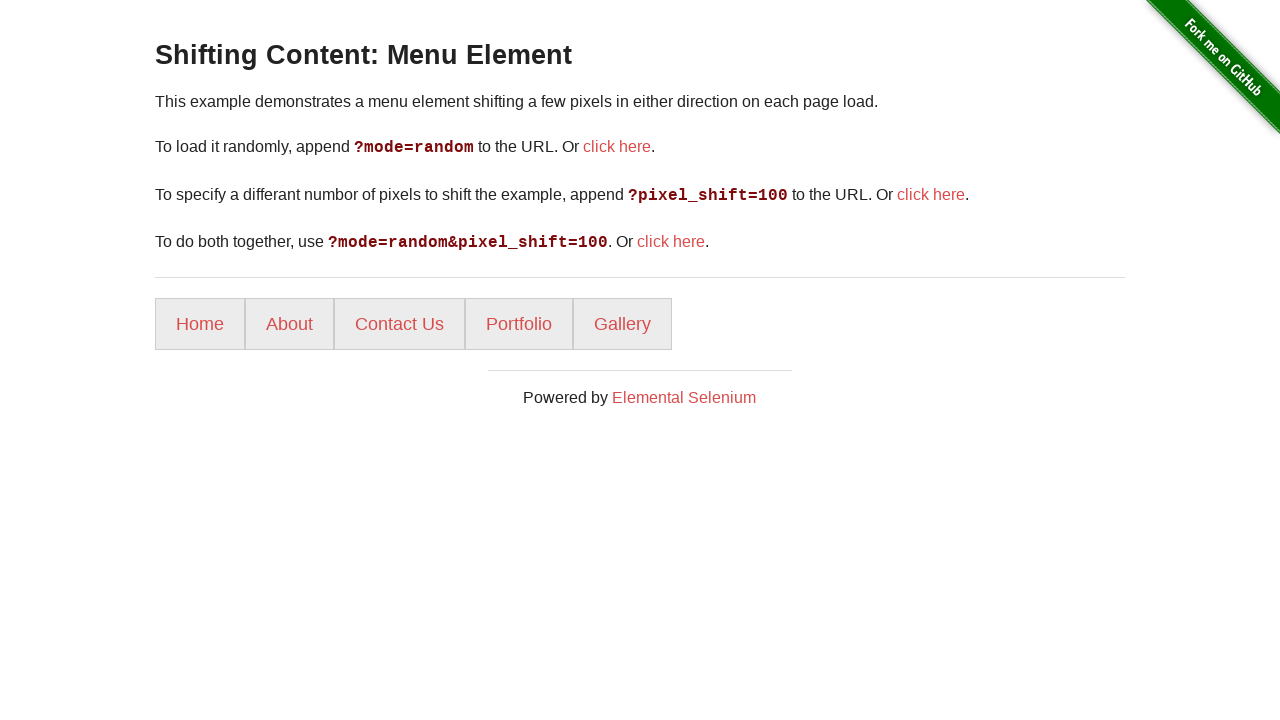